Tests various web element interactions including retrieving text attributes, selecting checkboxes and radio buttons, revealing hidden elements, and filling input fields on a practice form page

Starting URL: https://syntaxprojects.com/selenium_commands_selector-homework.php

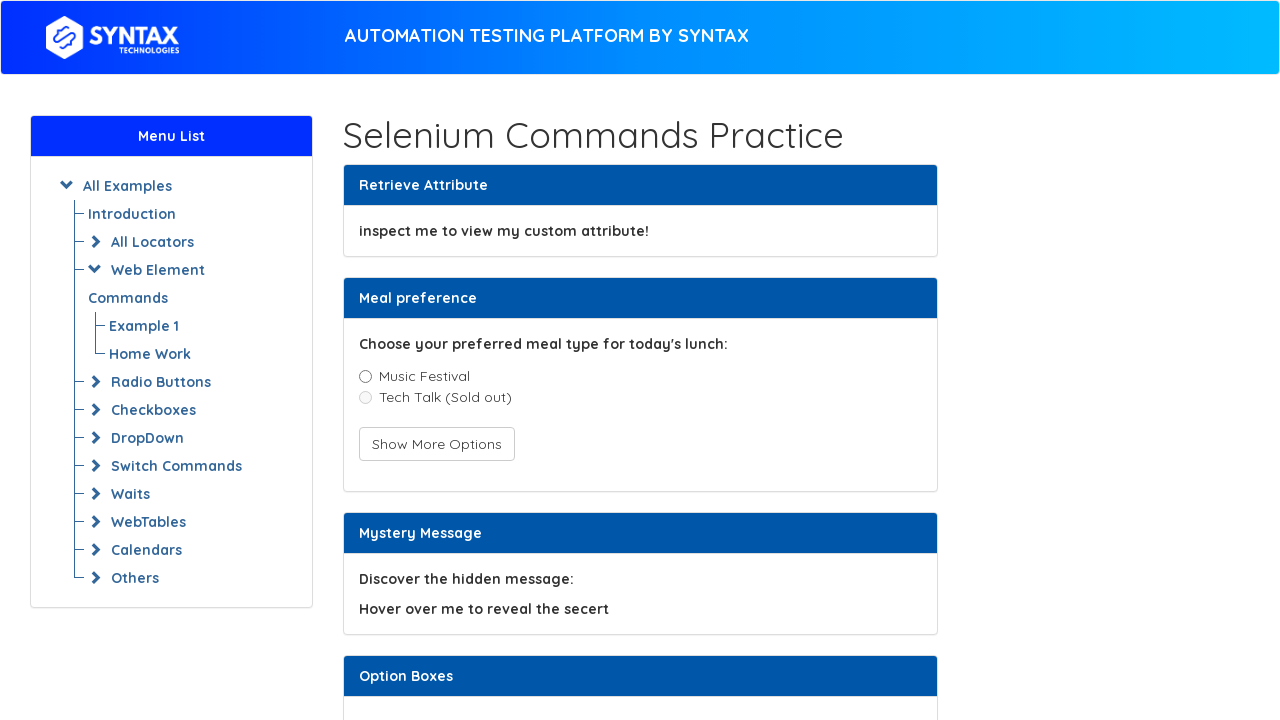

Retrieved text from element with id 'textattr'
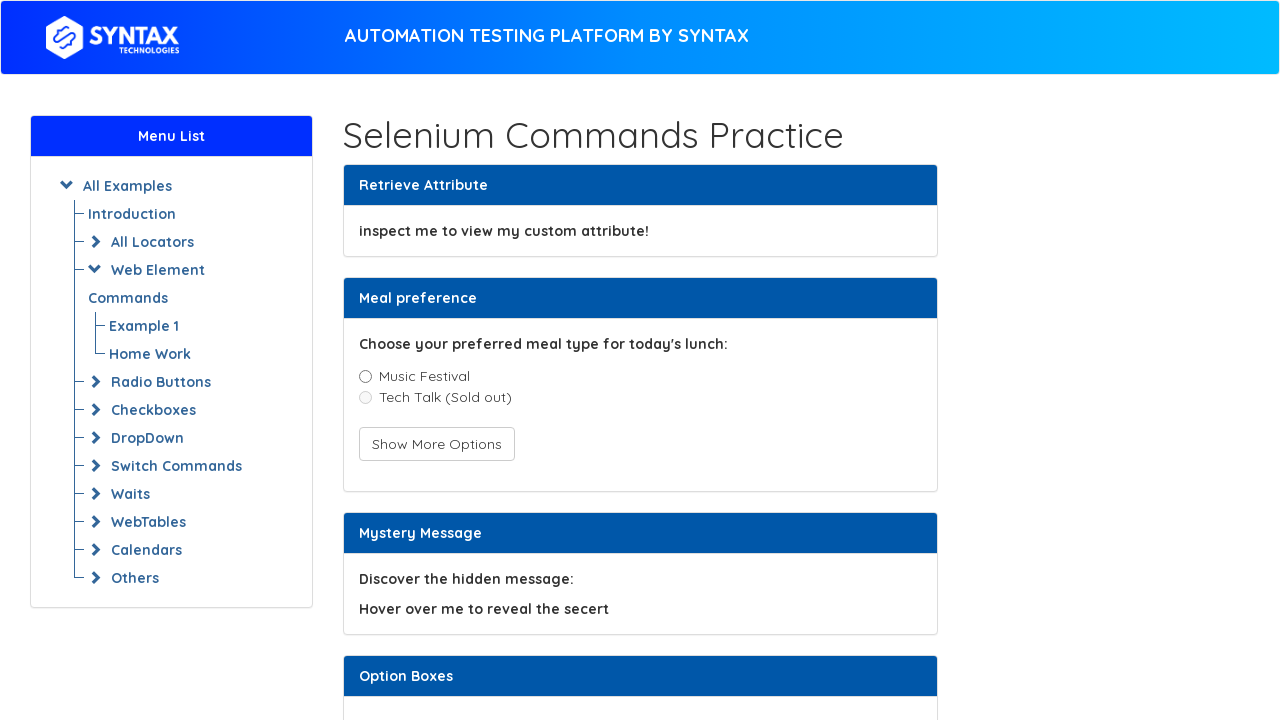

Located Musical Festival checkbox
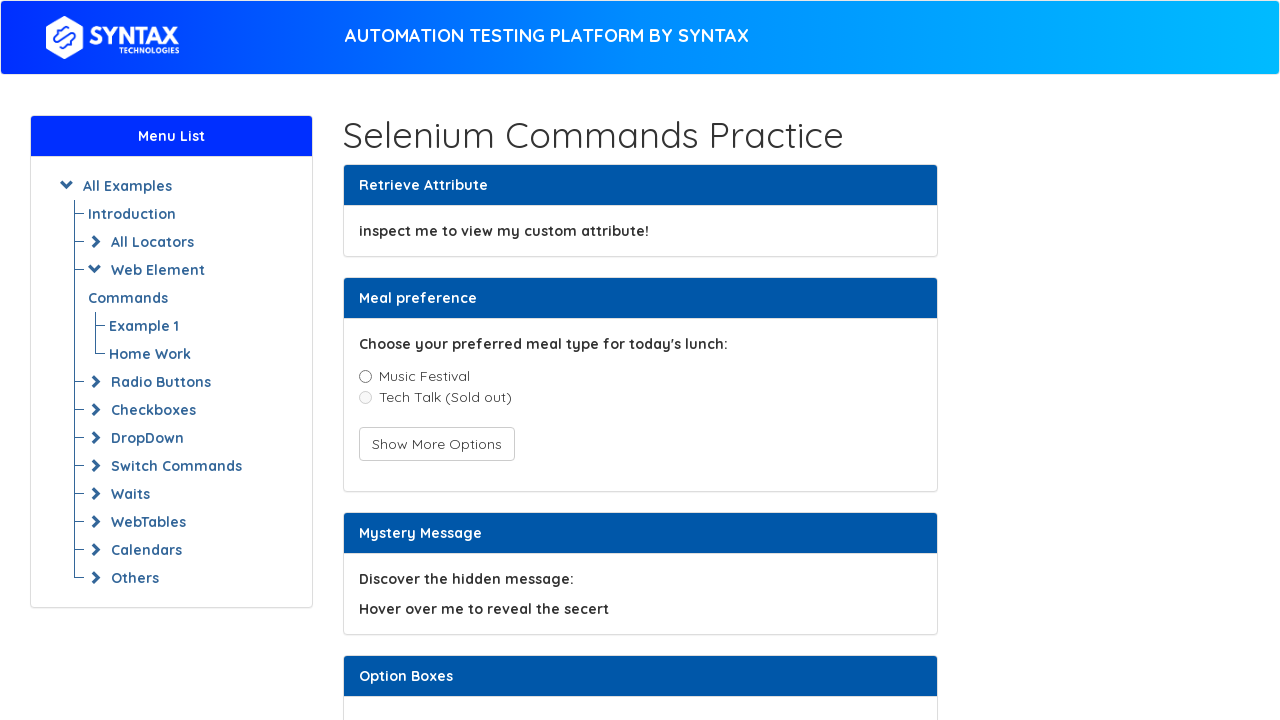

Clicked Musical Festival checkbox at (365, 376) on input[value='music_festival']
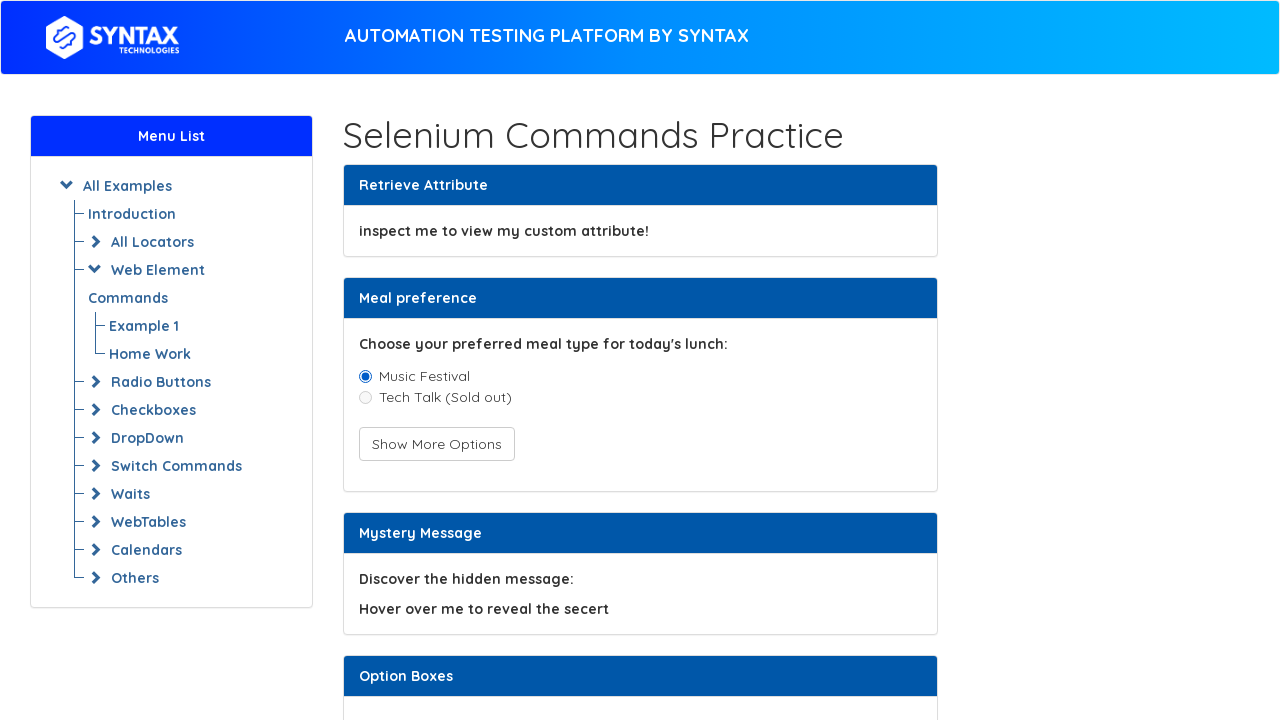

Located Tech Talk radio button option
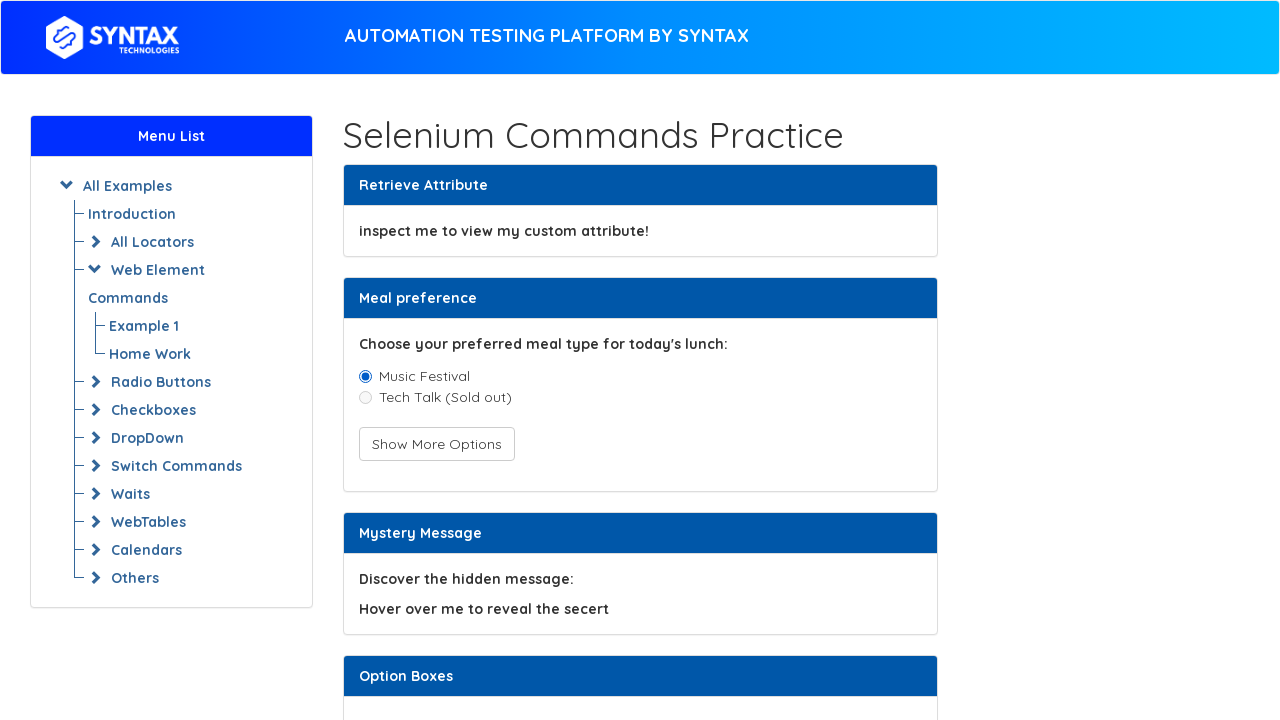

Verified Tech Talk option is disabled: True
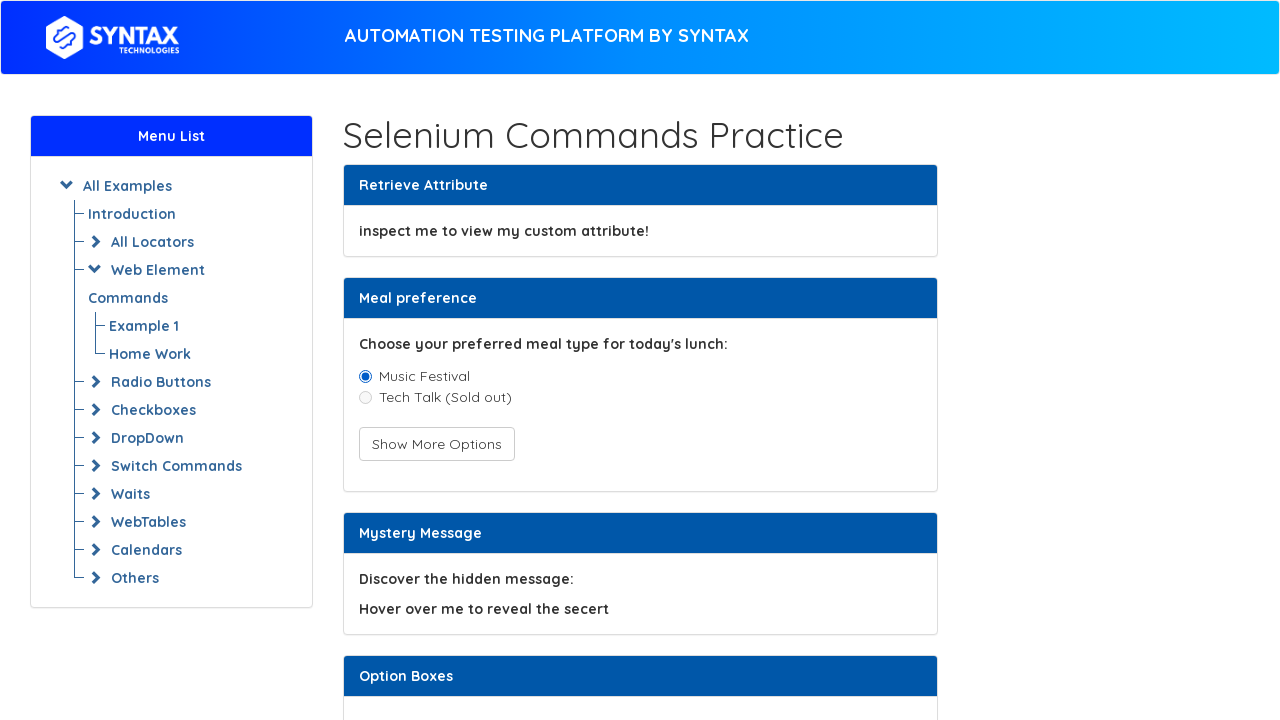

Located 'Show More Options' button
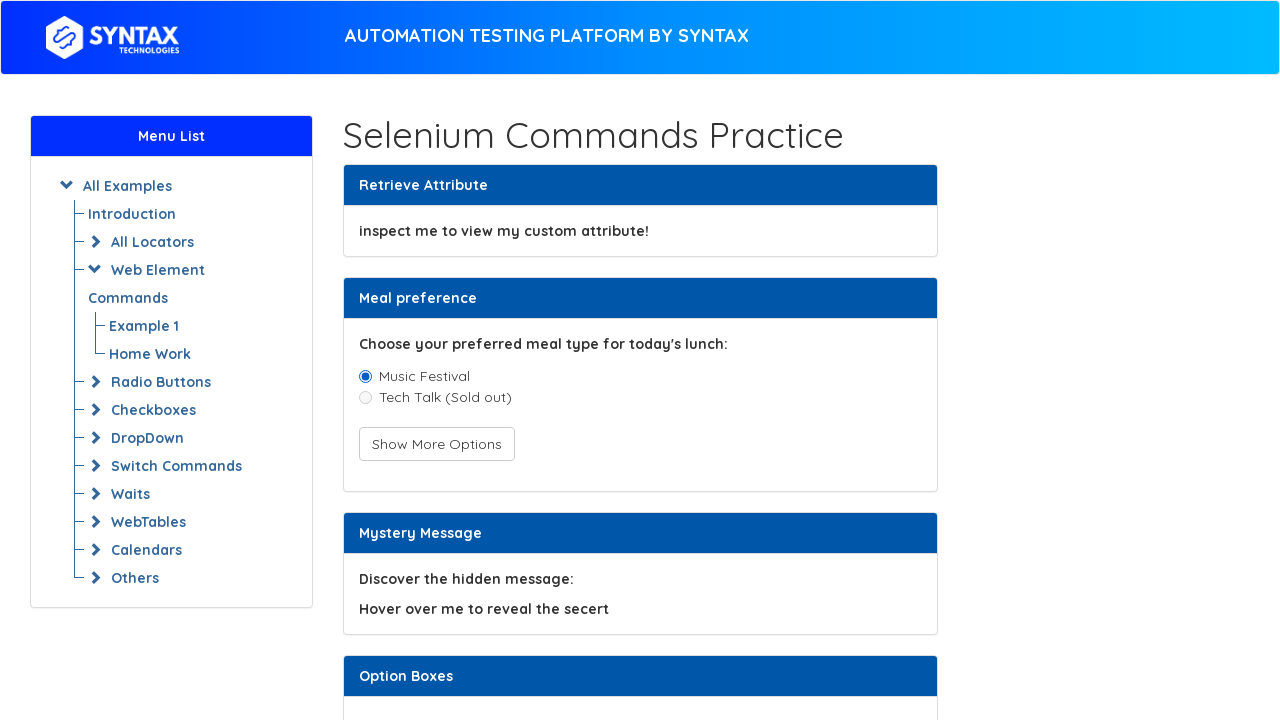

Clicked 'Show More Options' button to reveal hidden radio options at (436, 444) on button.btn.btn-default[onclick='toggleHiddenRadio(event)']
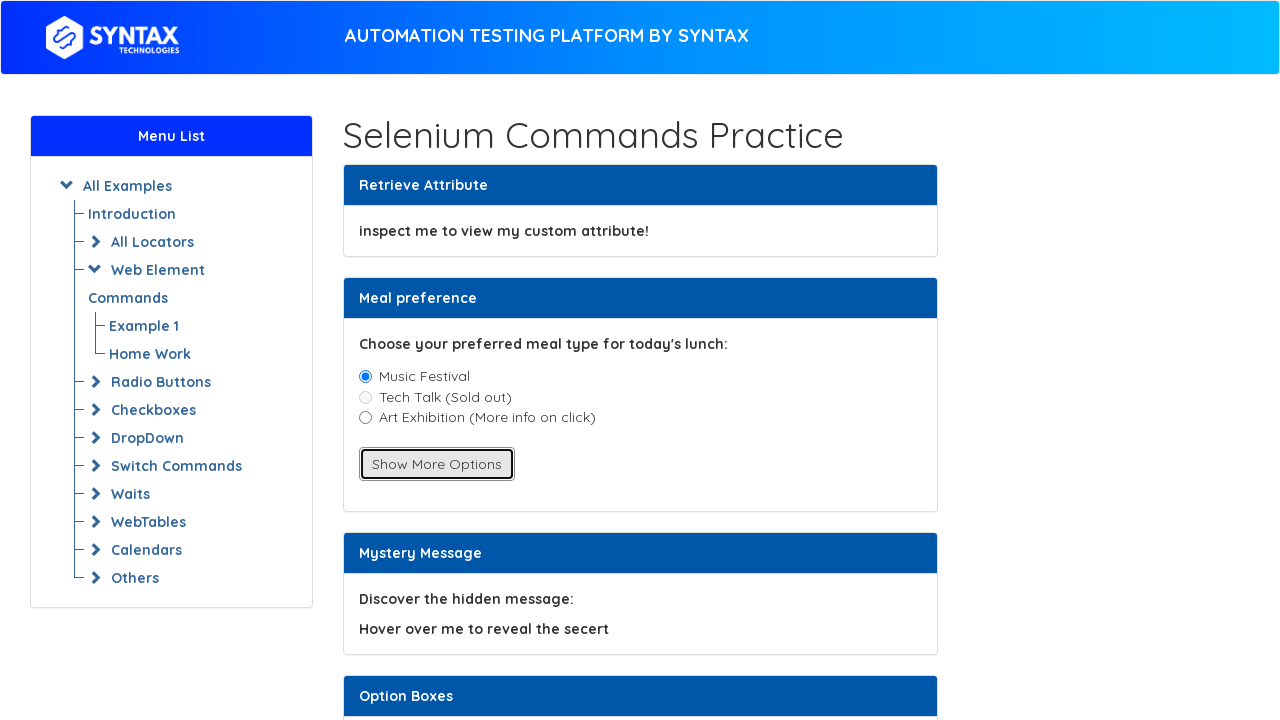

Located Art Exhibition radio button option
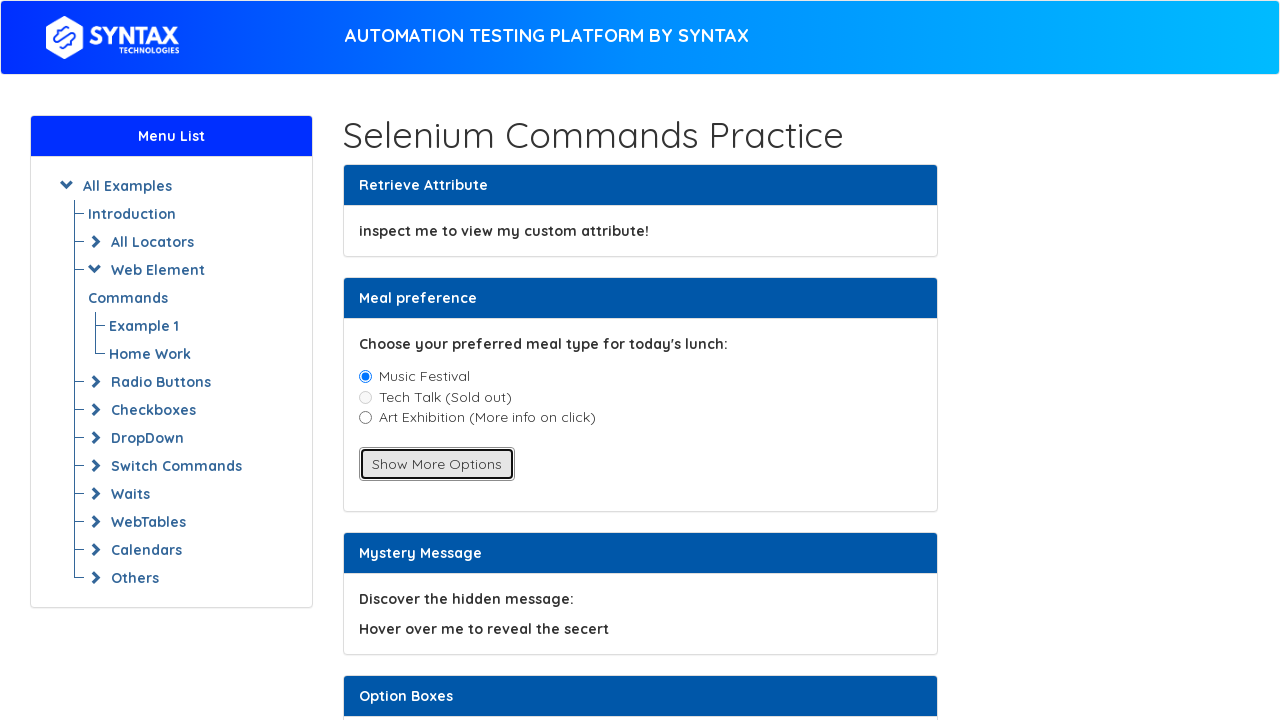

Verified Art Exhibition option is now visible
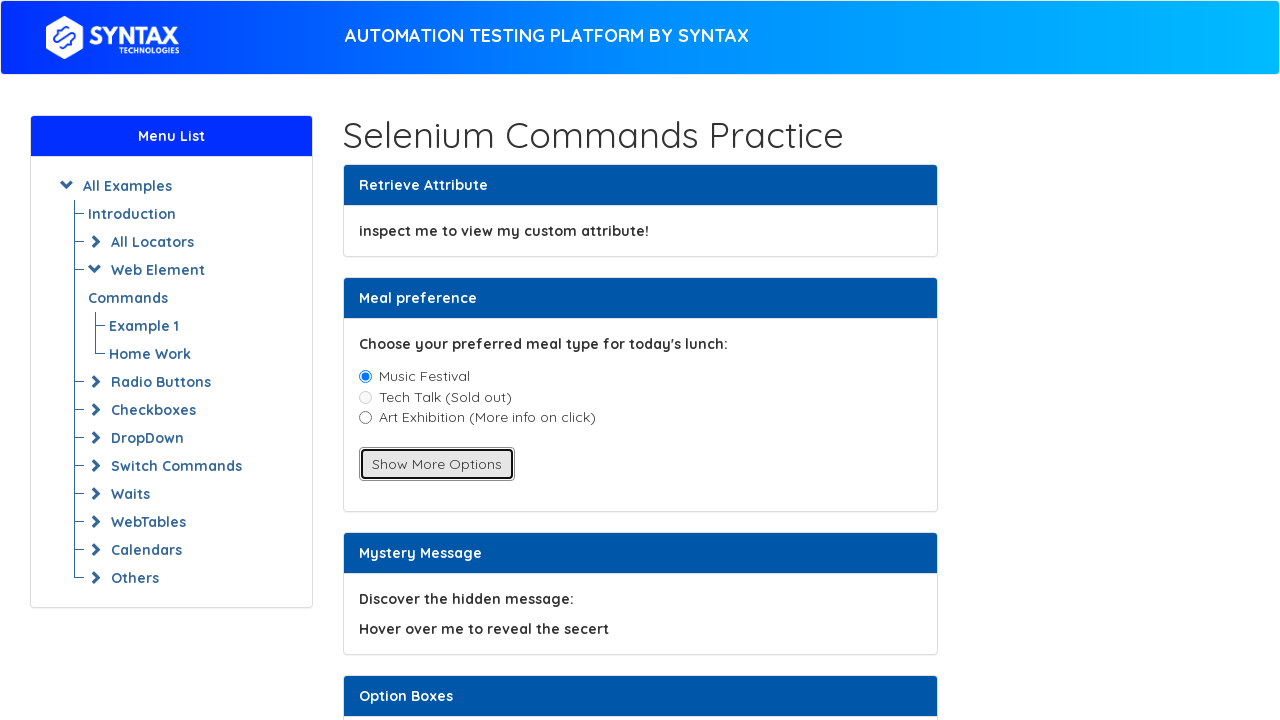

Clicked Art Exhibition radio button at (365, 418) on input[value='art_exhibition'][name='MealRadio']
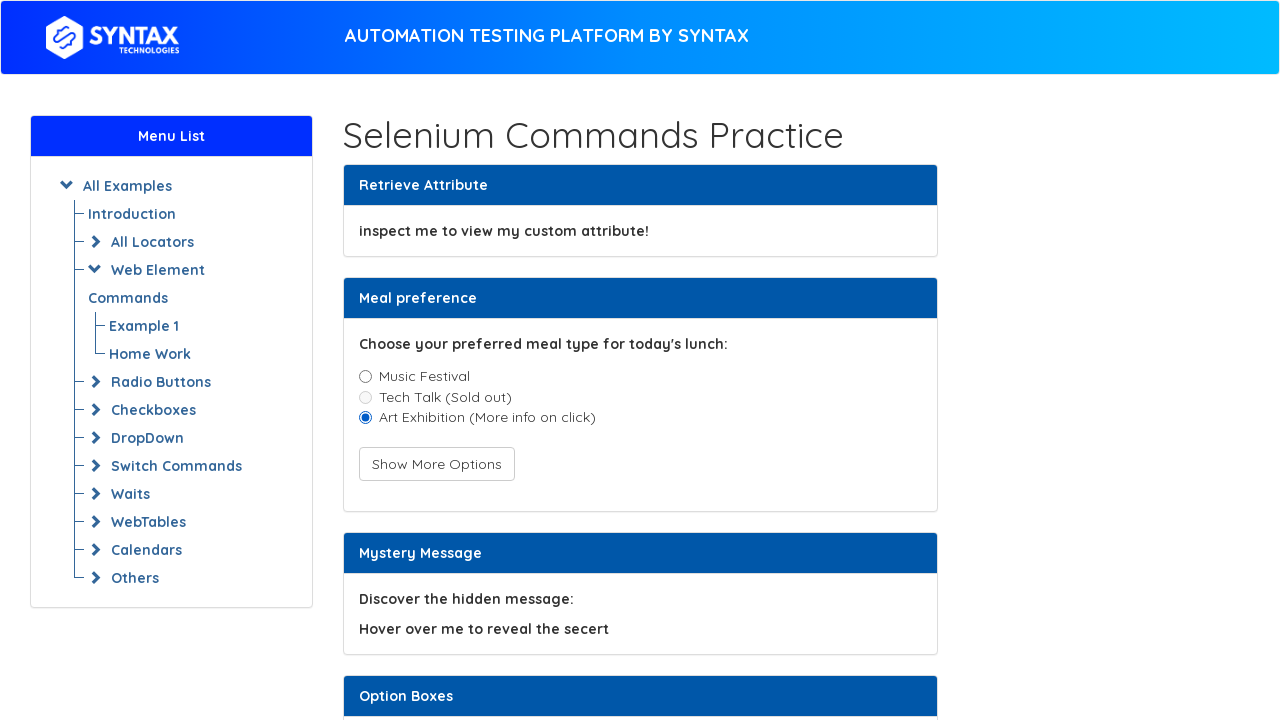

Located hidden message element
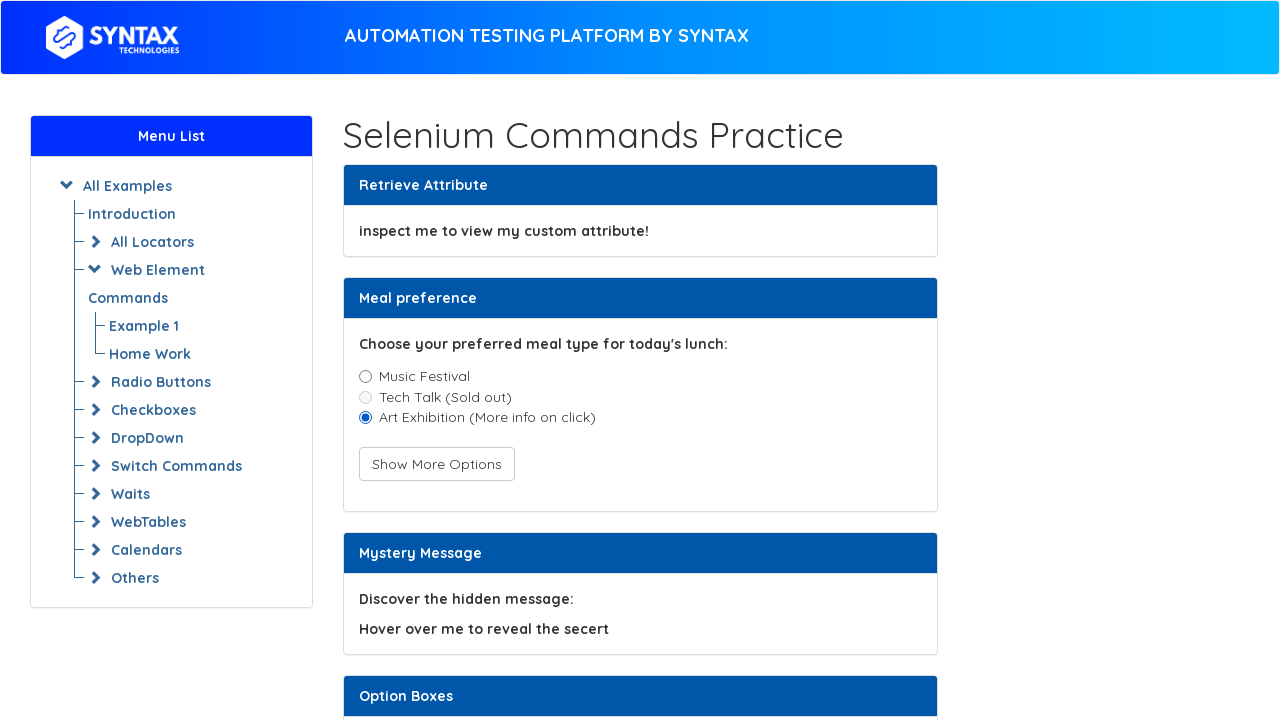

Retrieved text from hidden message element
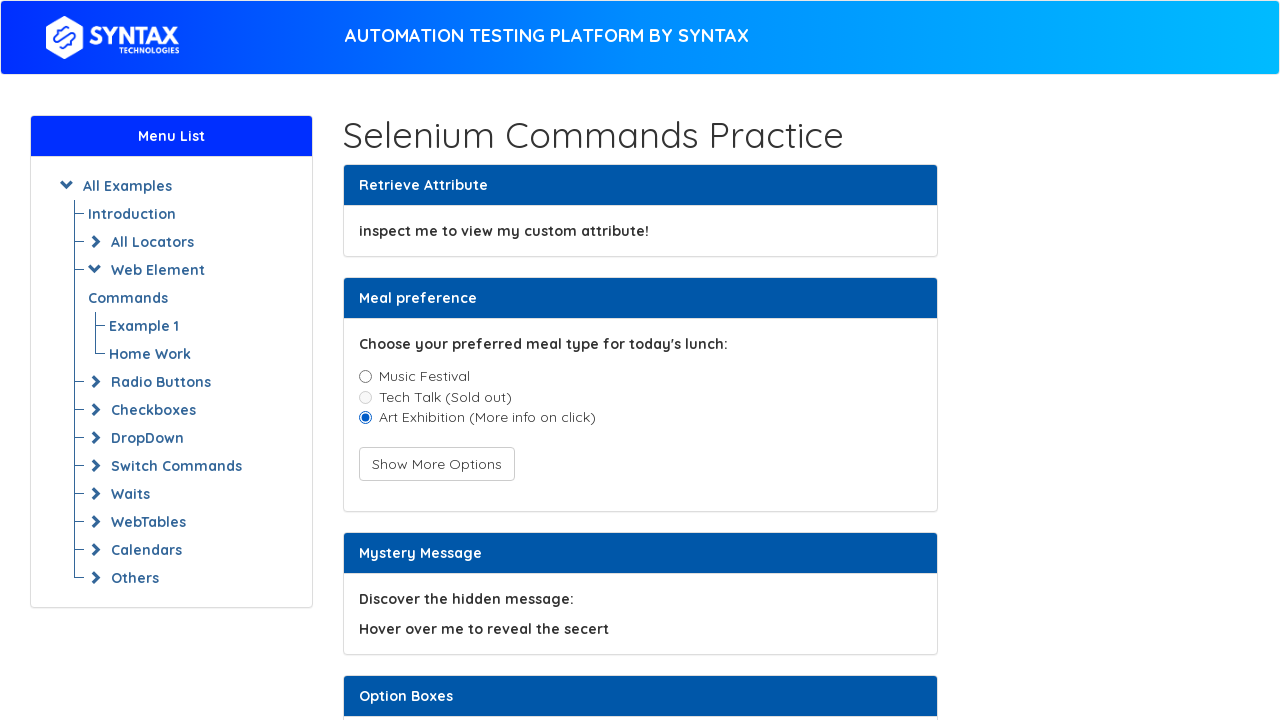

Located Checkbox 1 (CheckboxFirst)
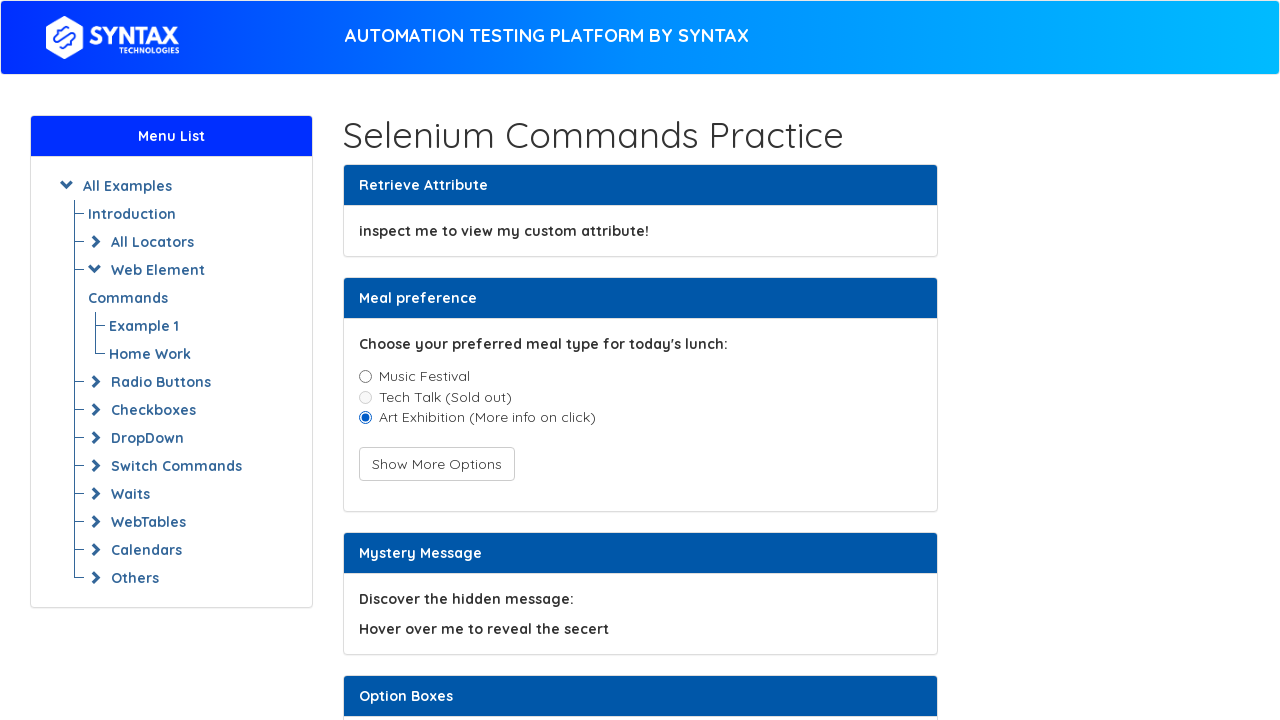

Verified Checkbox 1 is enabled
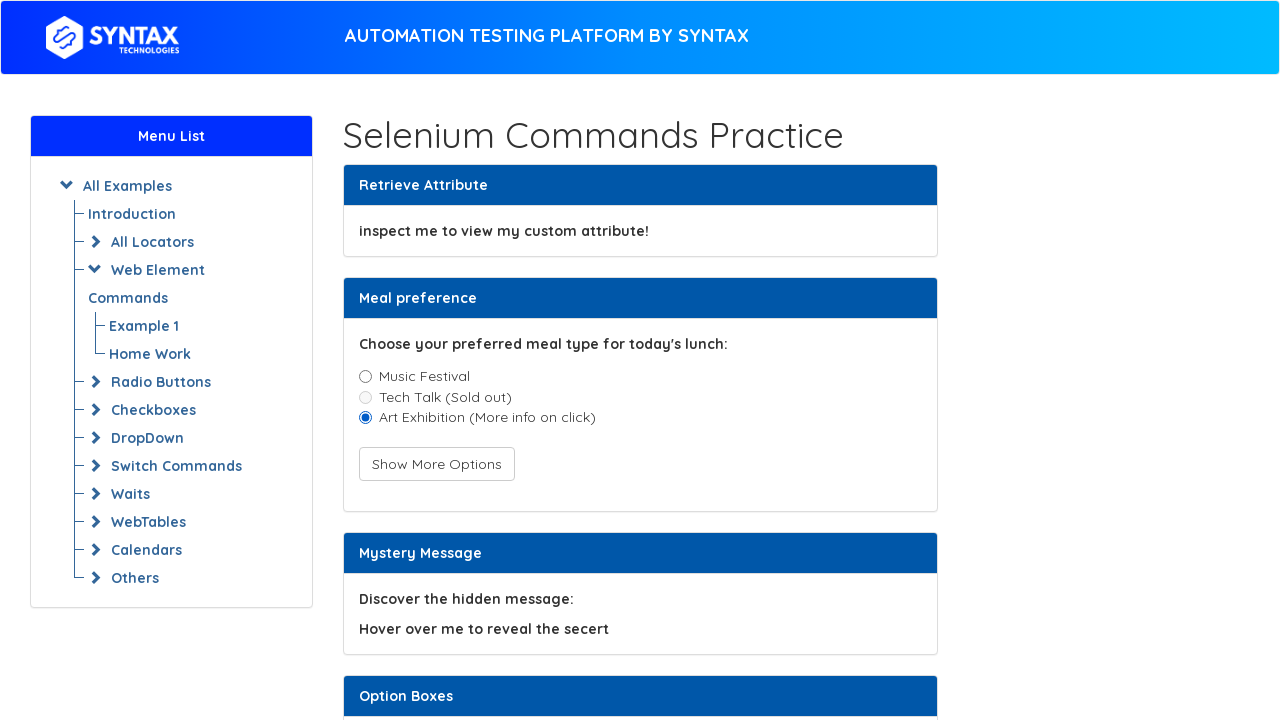

Clicked Checkbox 1 at (365, 361) on input[value='CheckboxFirst']
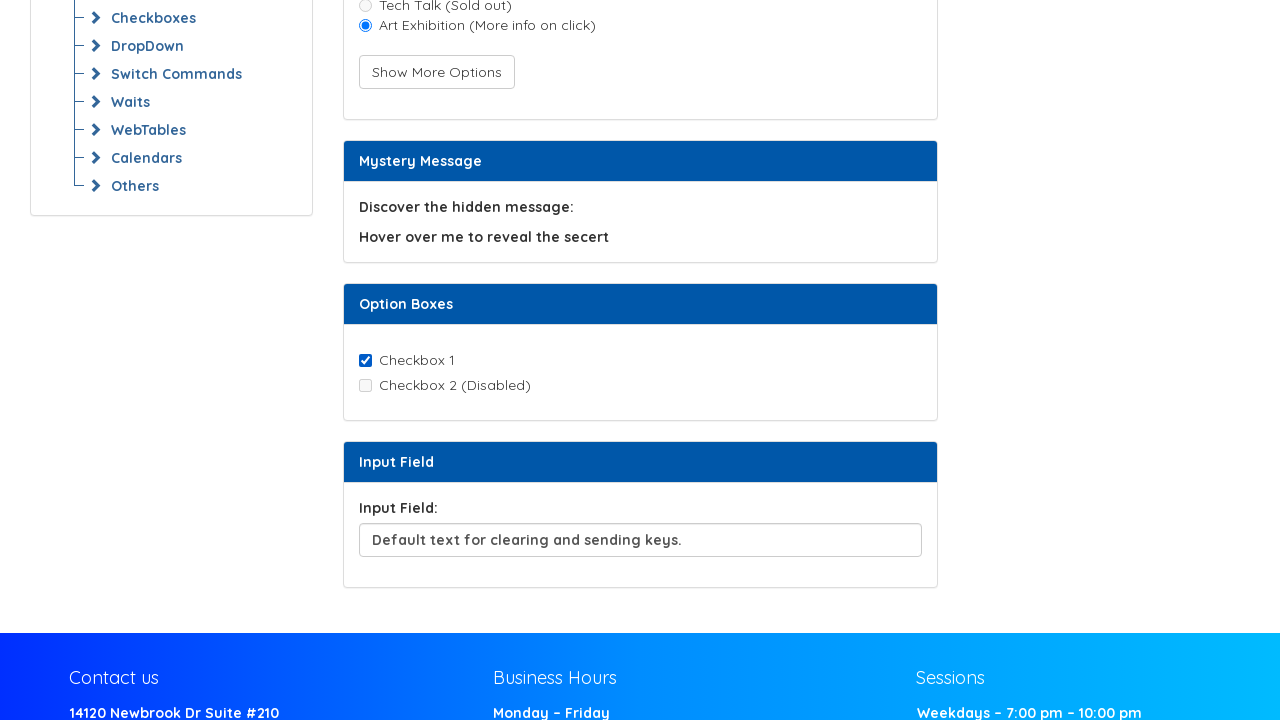

Located Checkbox 2 (disabledCheckbox)
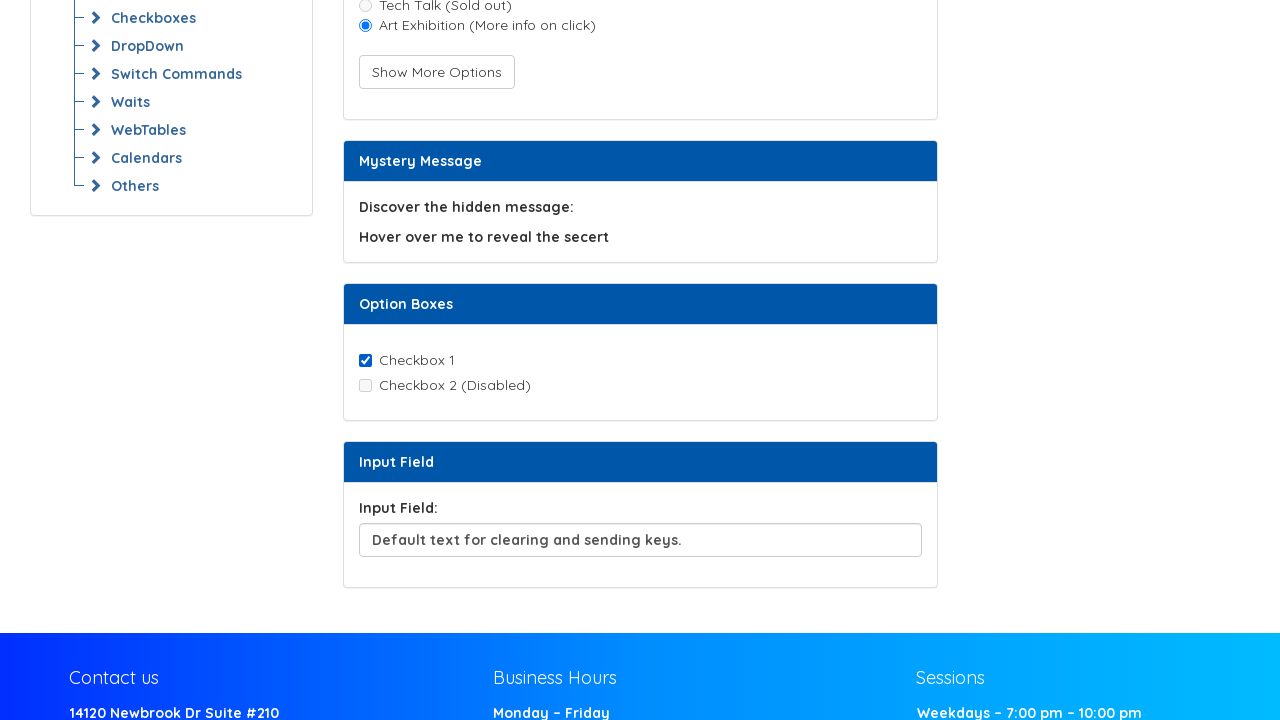

Verified Checkbox 2 is disabled: True
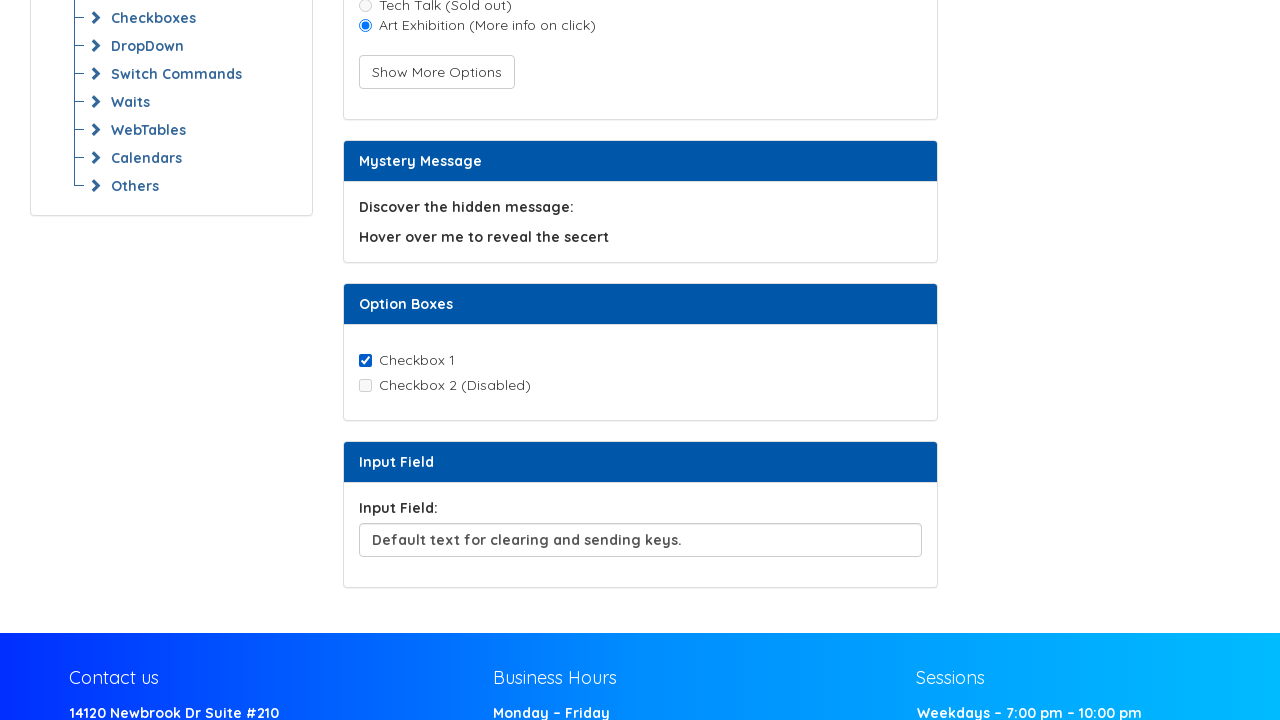

Located input field with id 'inputField'
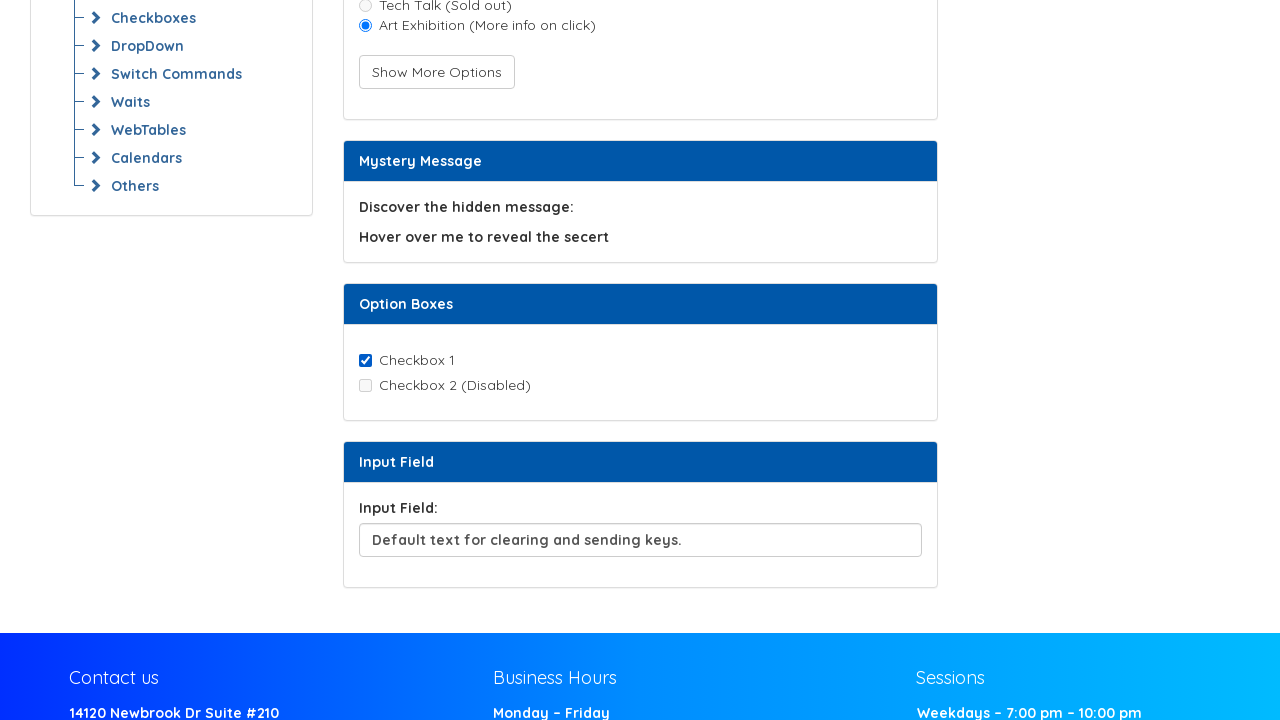

Cleared input field on #inputField
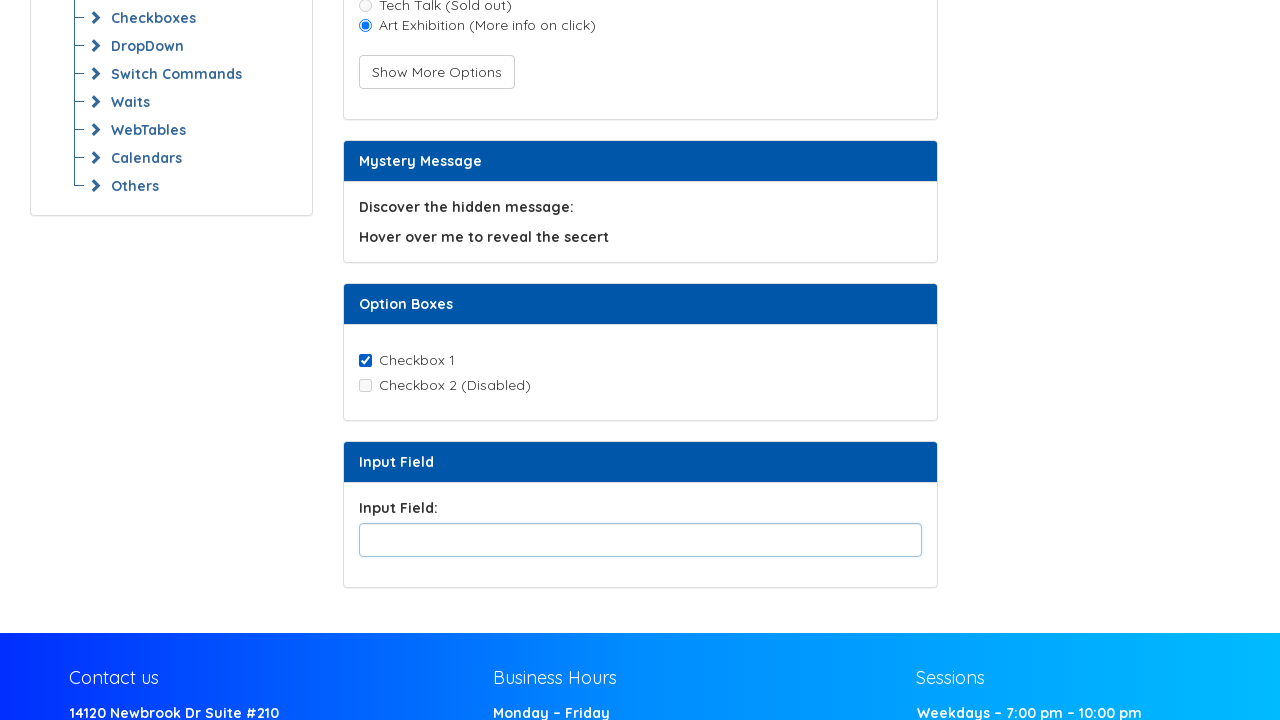

Filled input field with custom text 'Here is the custom text.' on #inputField
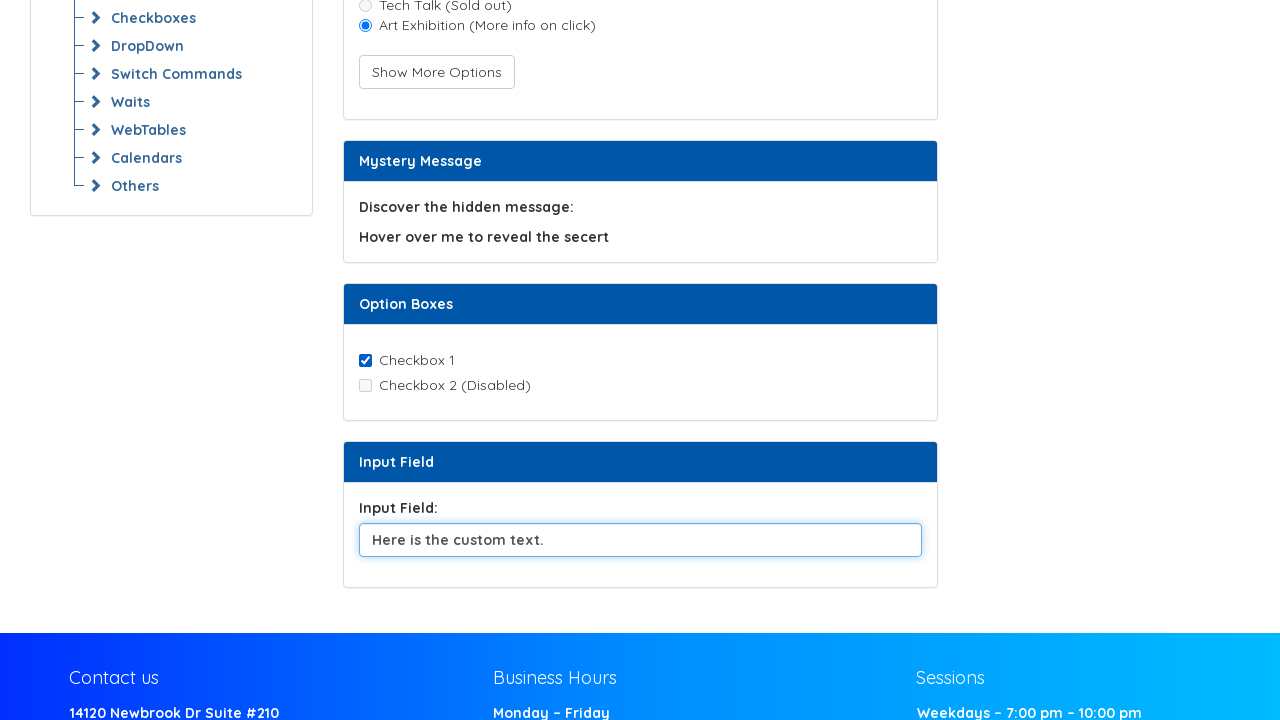

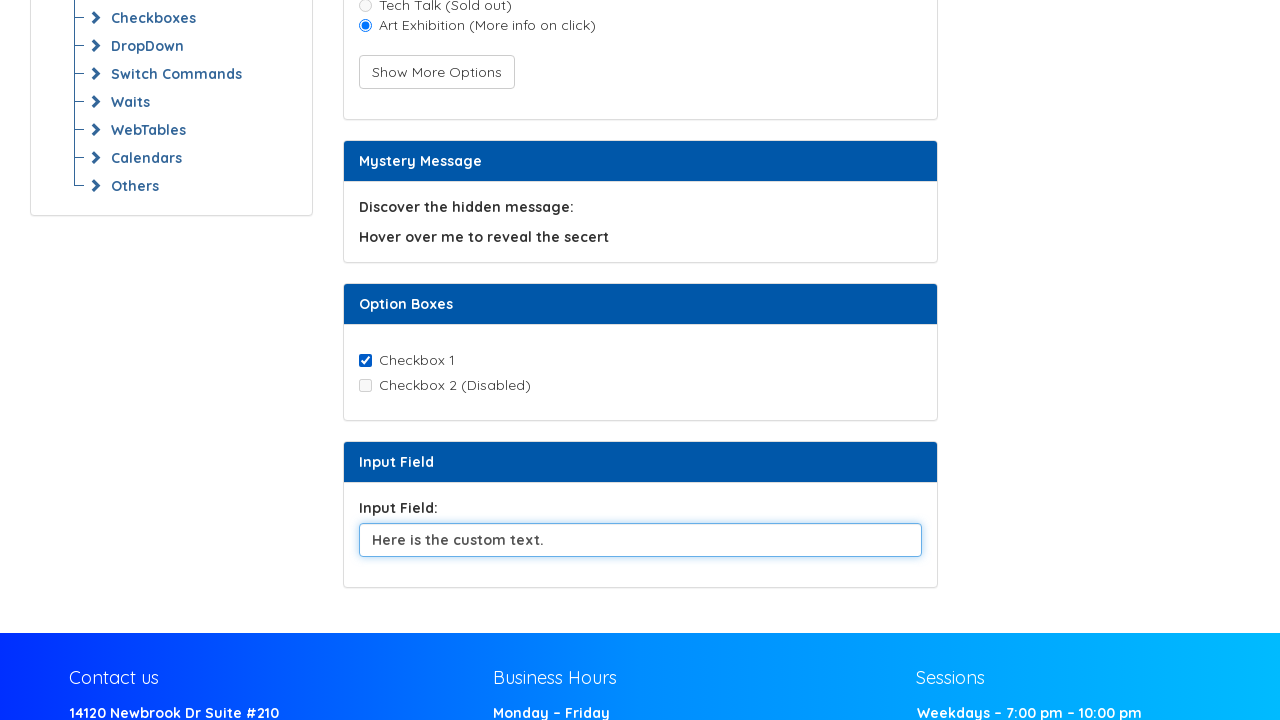